Tests various input field interactions including filling text, appending text, clearing fields, and checking field properties on the LetCode practice site

Starting URL: https://letcode.in/

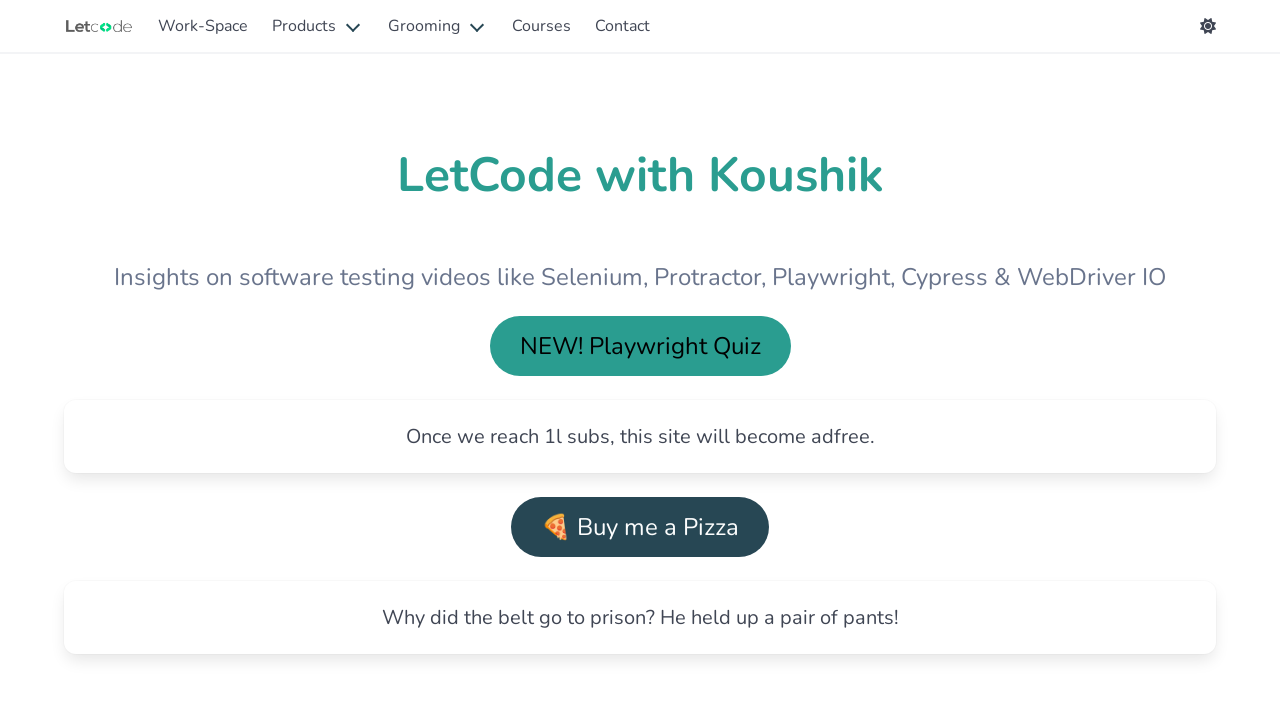

Clicked 'Explore Workspace' link at (346, 360) on xpath=//a[normalize-space()='Explore Workspace']
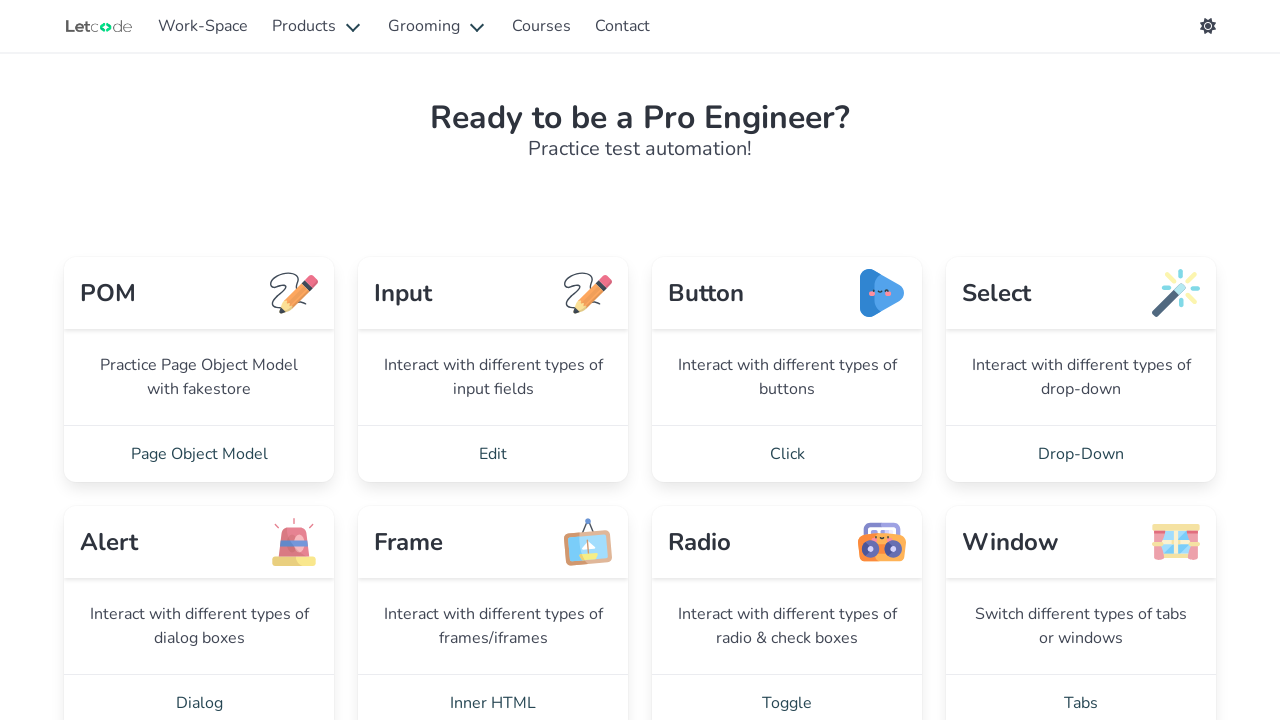

Clicked 'Edit' link to navigate to Edit section at (493, 454) on xpath=//a[normalize-space()='Edit']
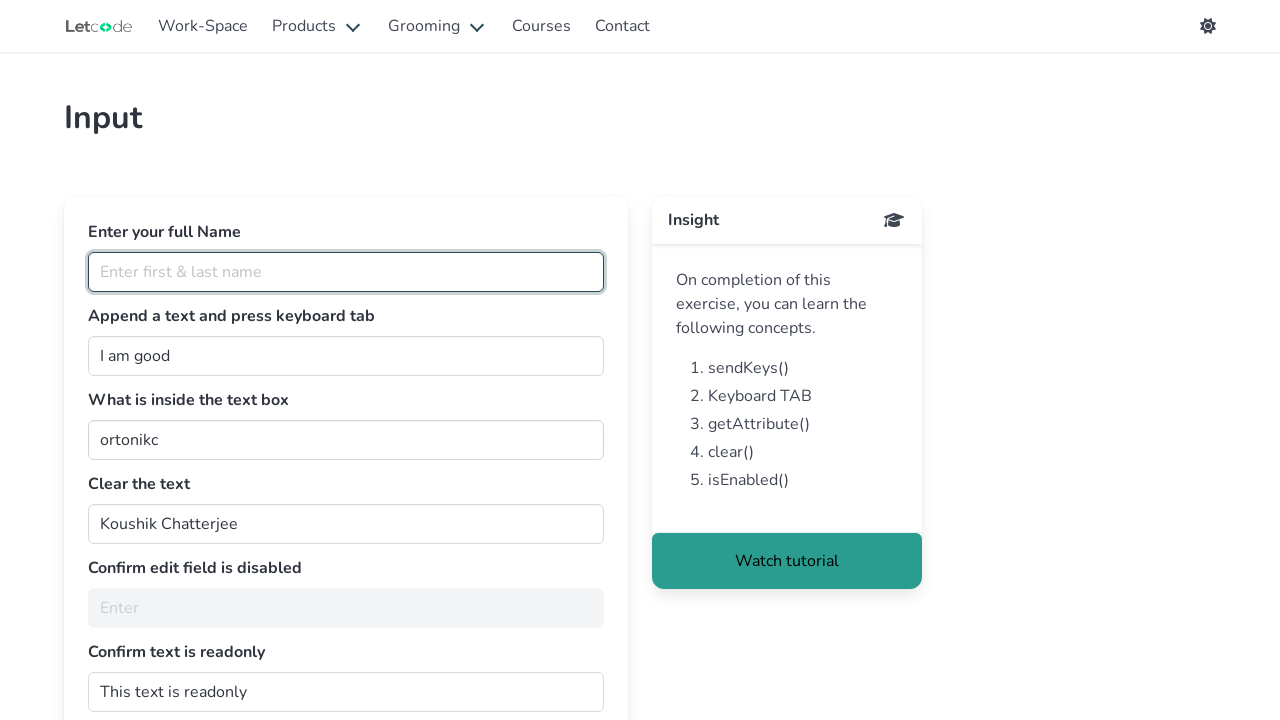

Filled full name field with 'indu' on #fullName
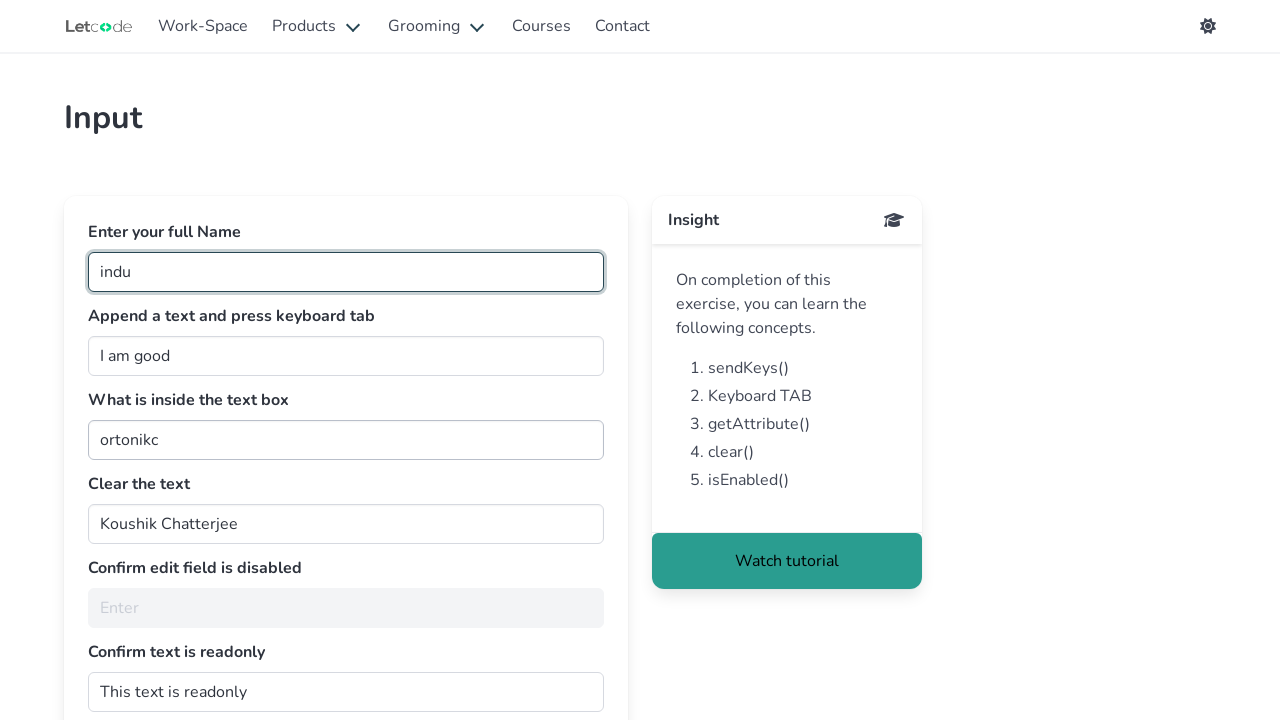

Appended text ' appending my text' to join field on #join
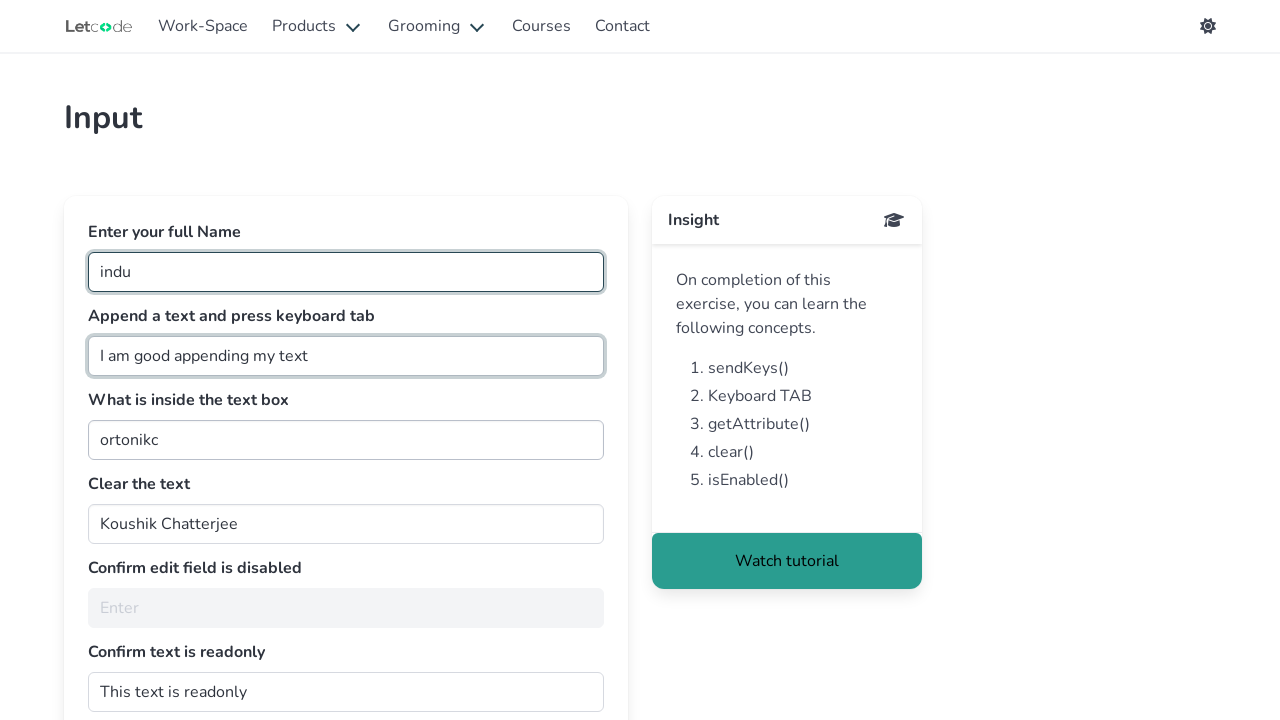

Pressed Tab key to move focus to next element
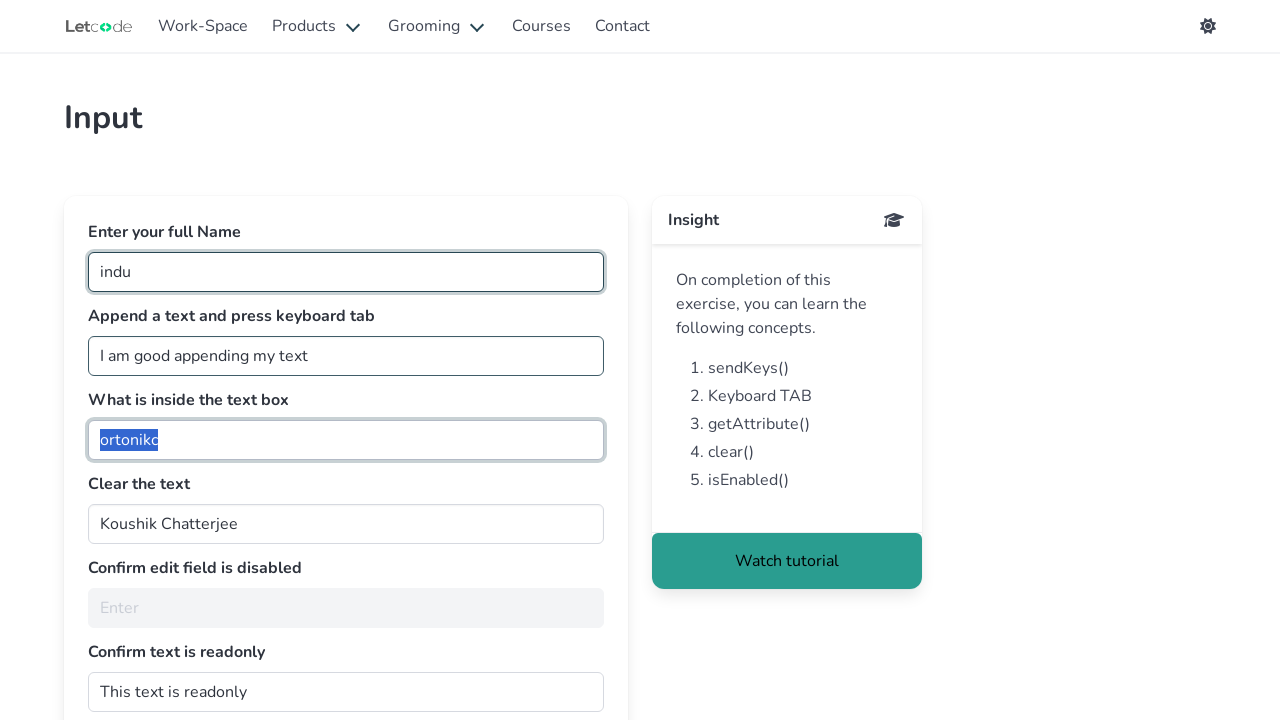

Retrieved value from currently focused element
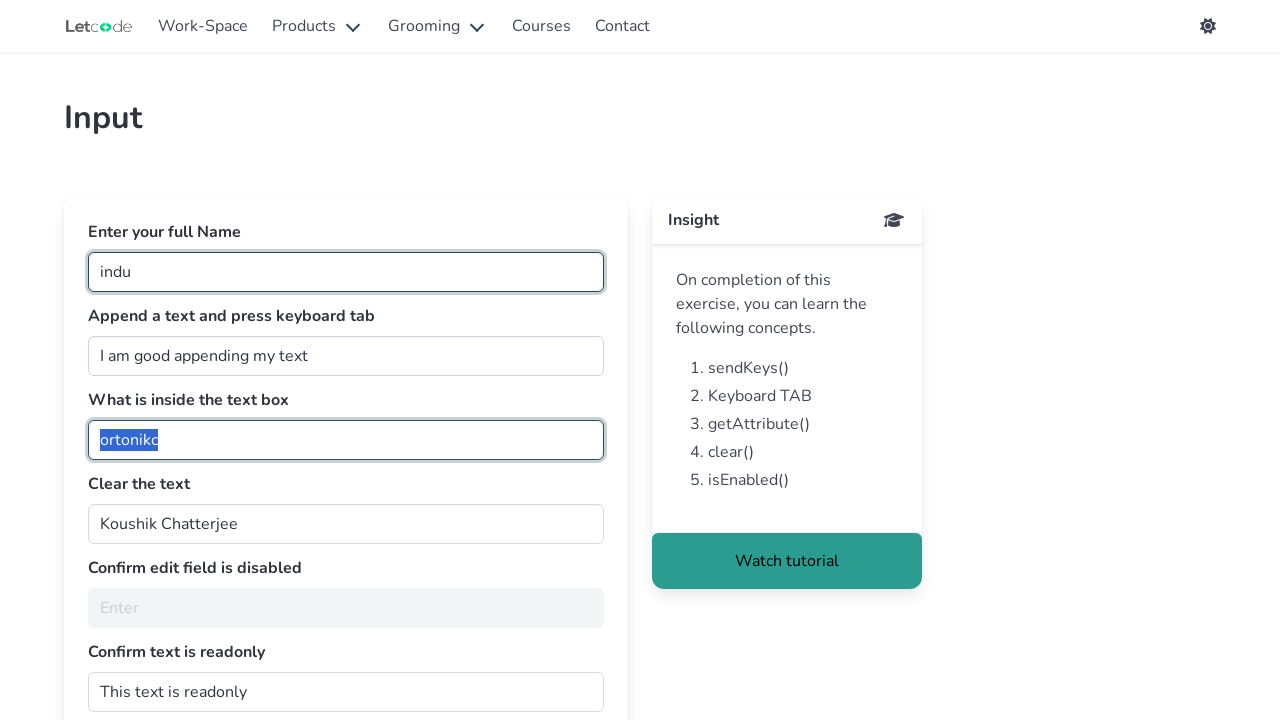

Cleared the 'clearMe' input field on #clearMe
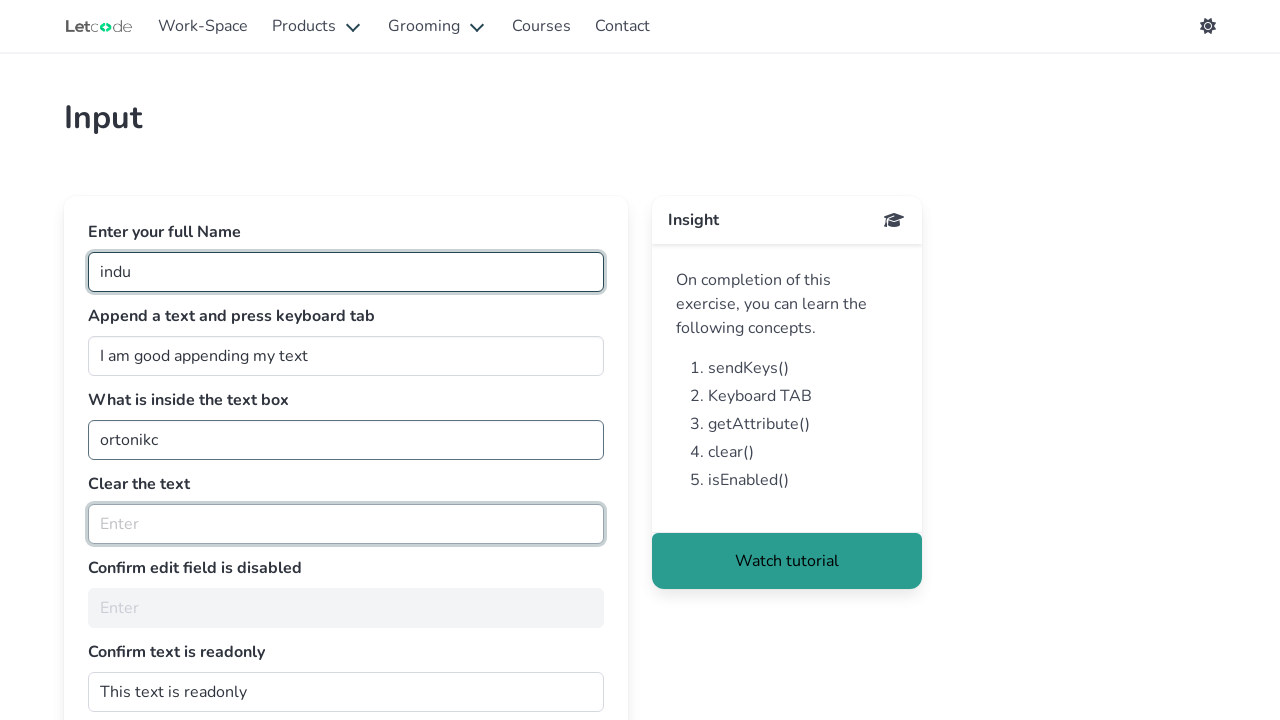

Checked if 'noEdit' field is enabled
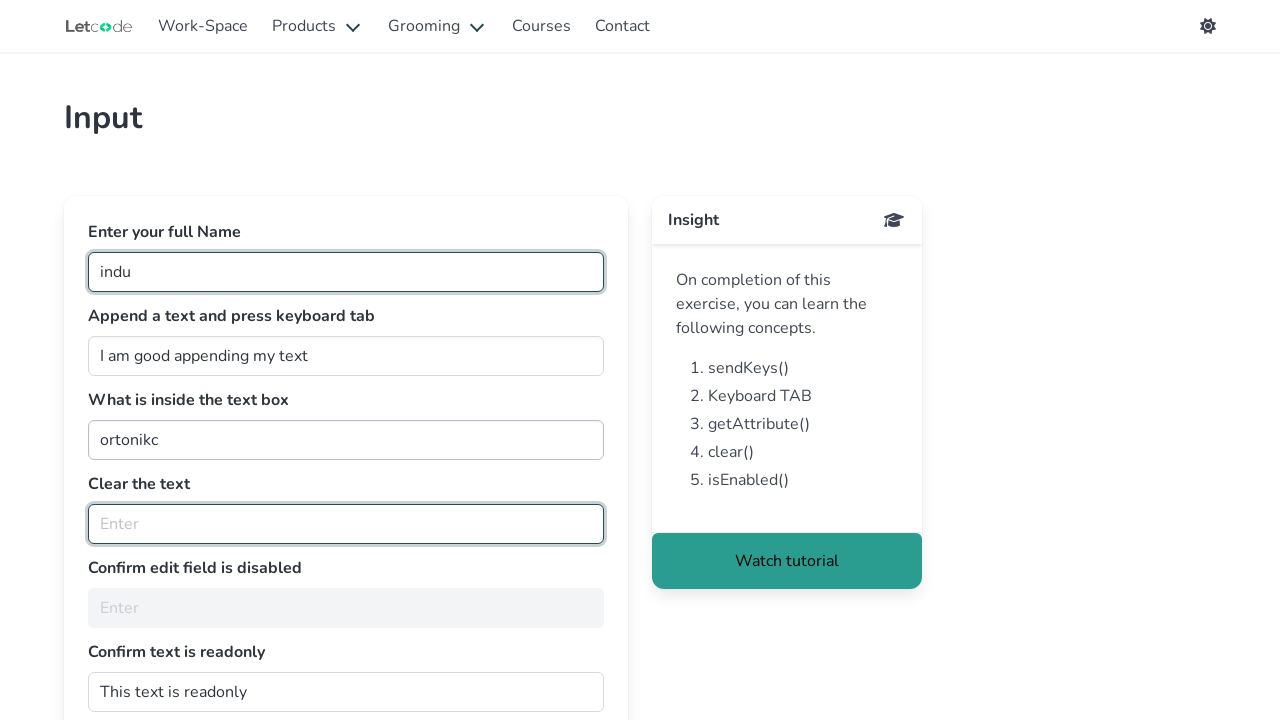

Retrieved readonly attribute value from 'dontwrite' field
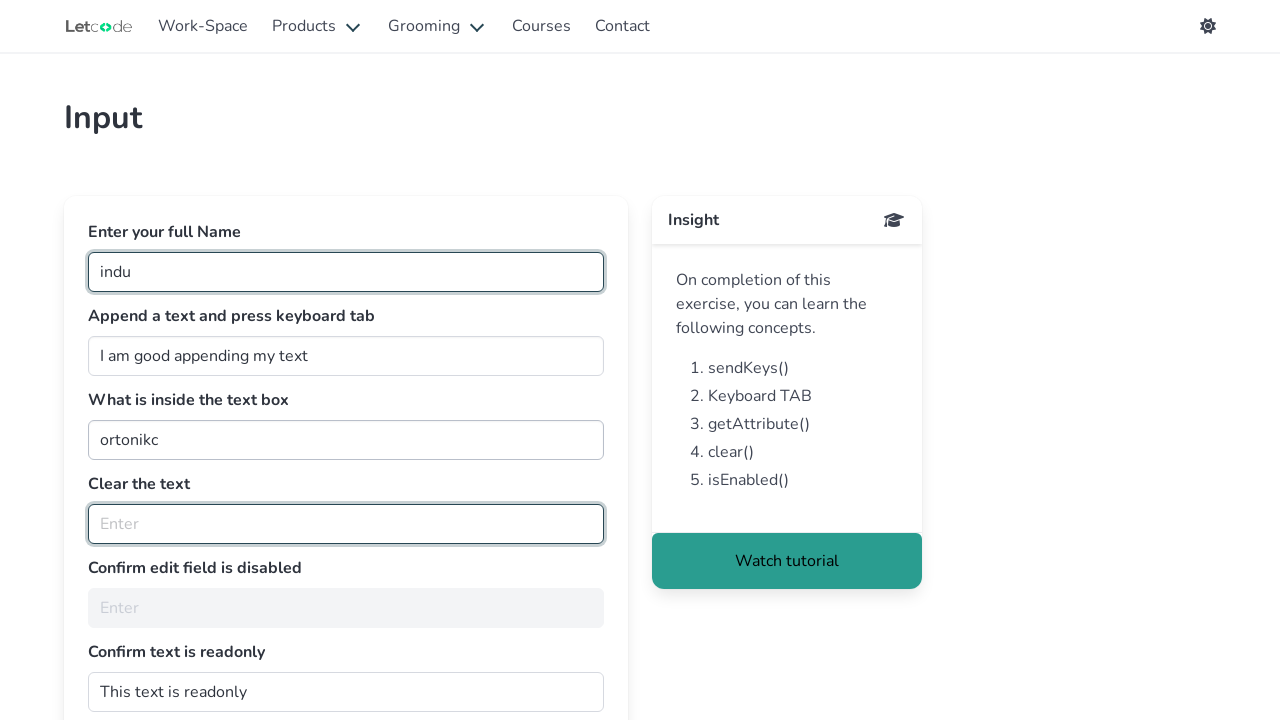

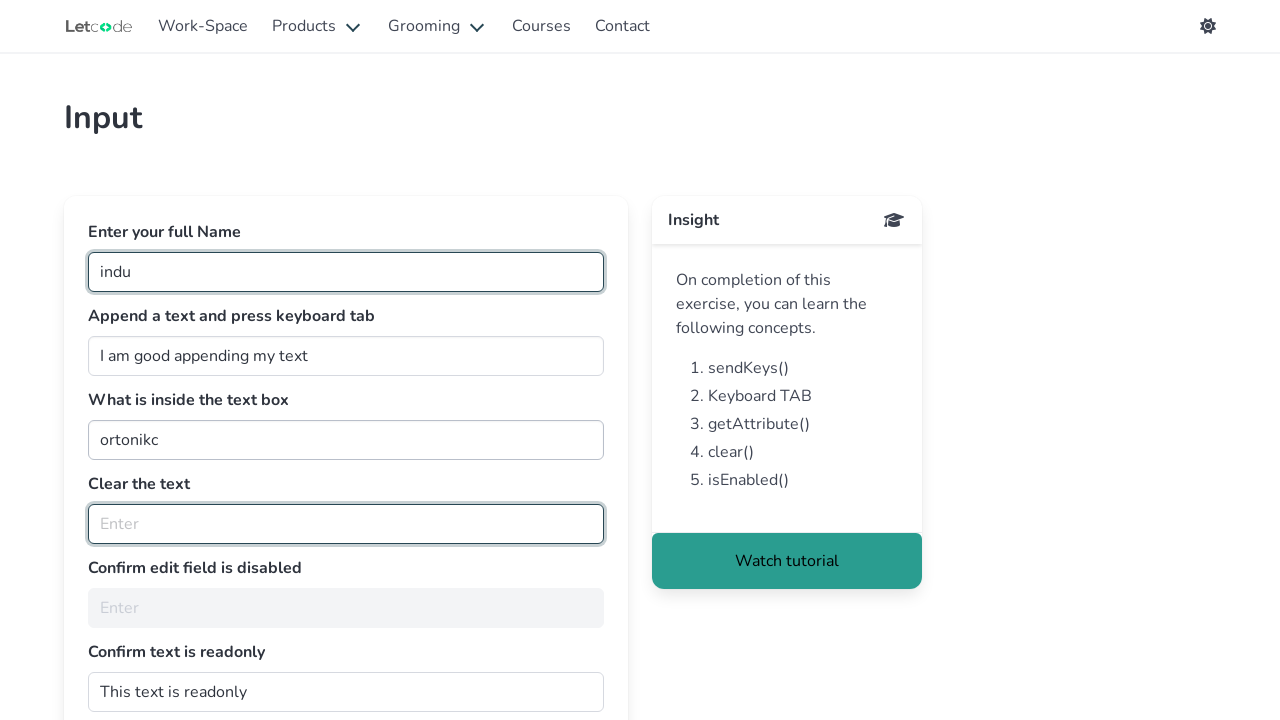